Tests JavaScript confirm box by clicking OK and Cancel buttons and verifying the respective messages

Starting URL: http://automationbykrishna.com/

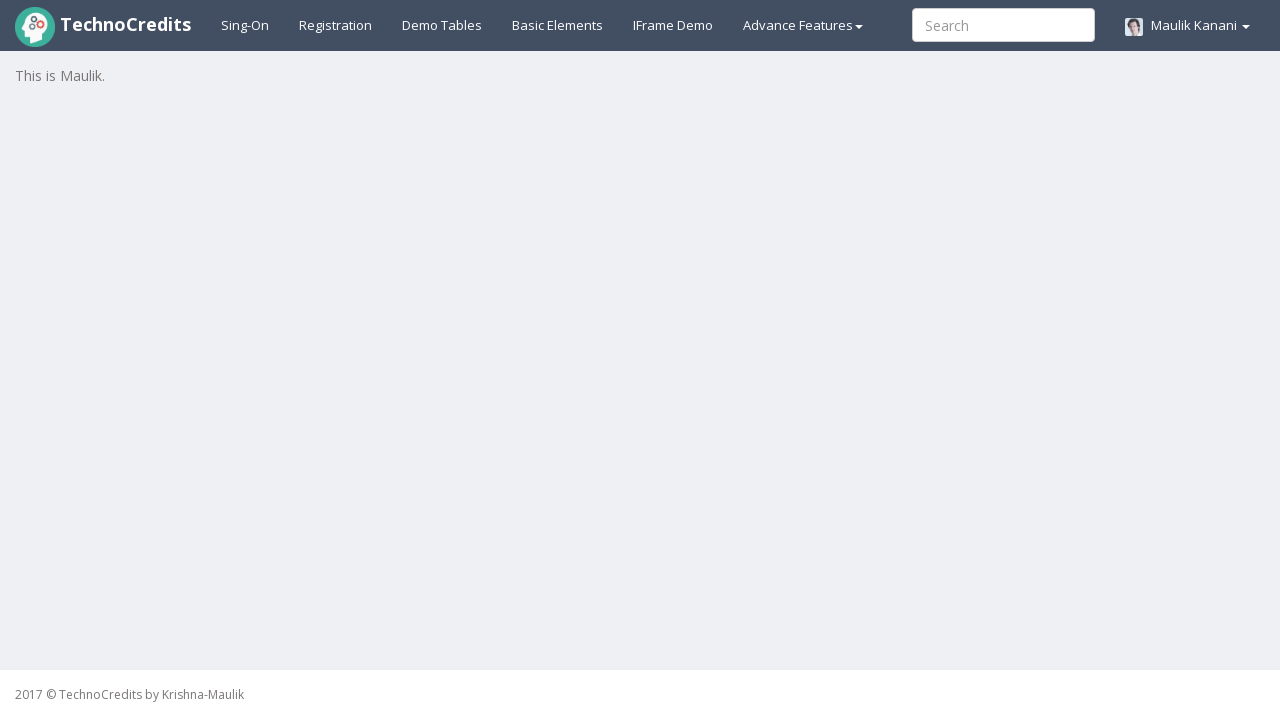

Clicked on basic elements link at (558, 25) on xpath=//a[@id='basicelements']
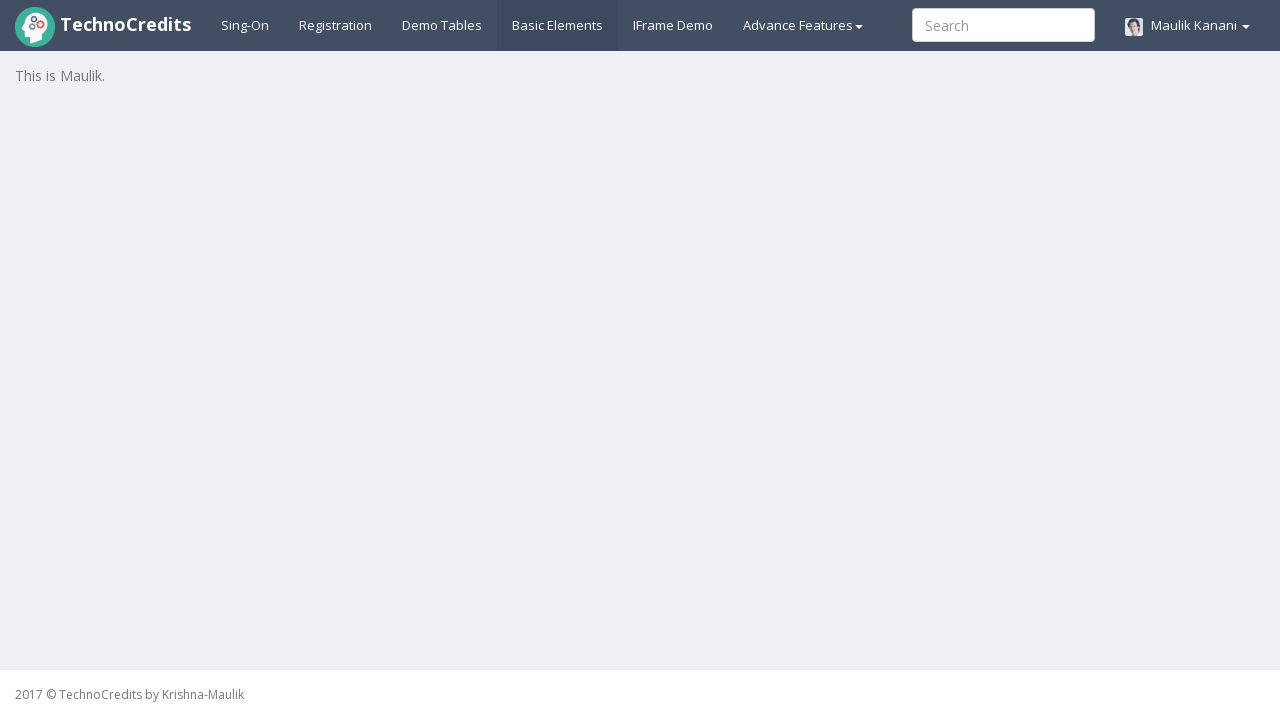

Waited 1000ms for page to load
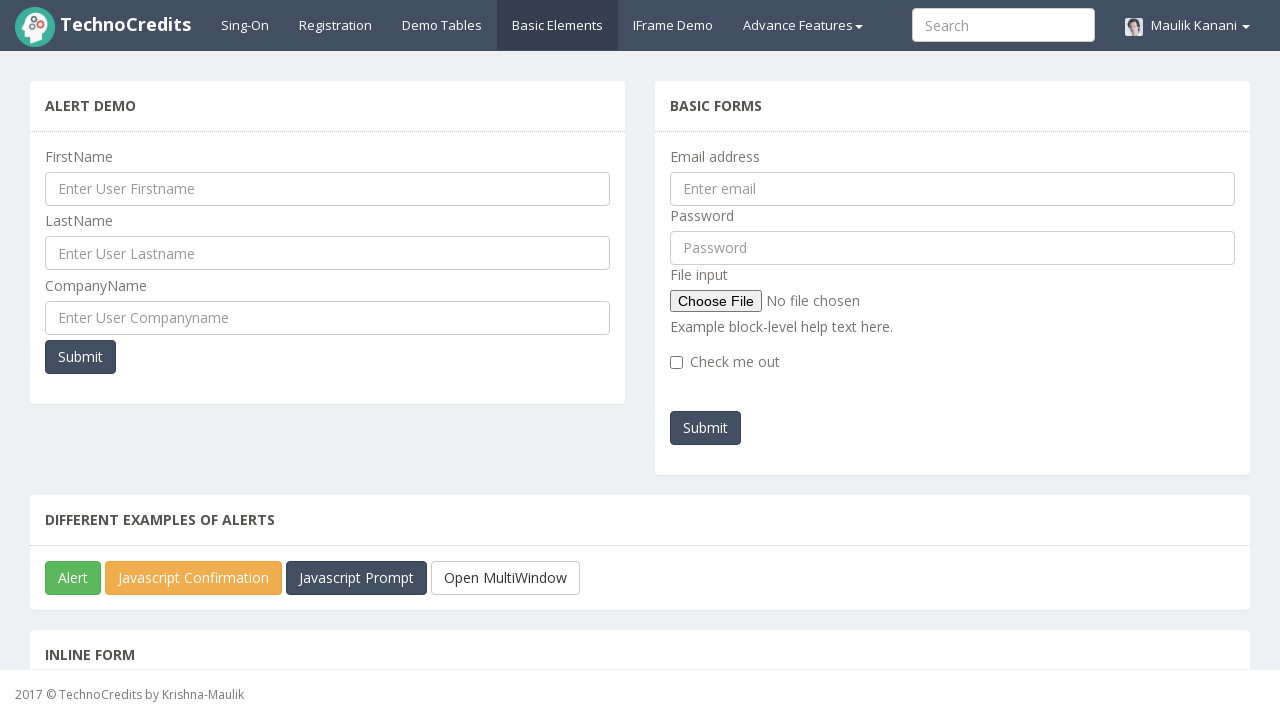

Scrolled to JavaScript confirm box button
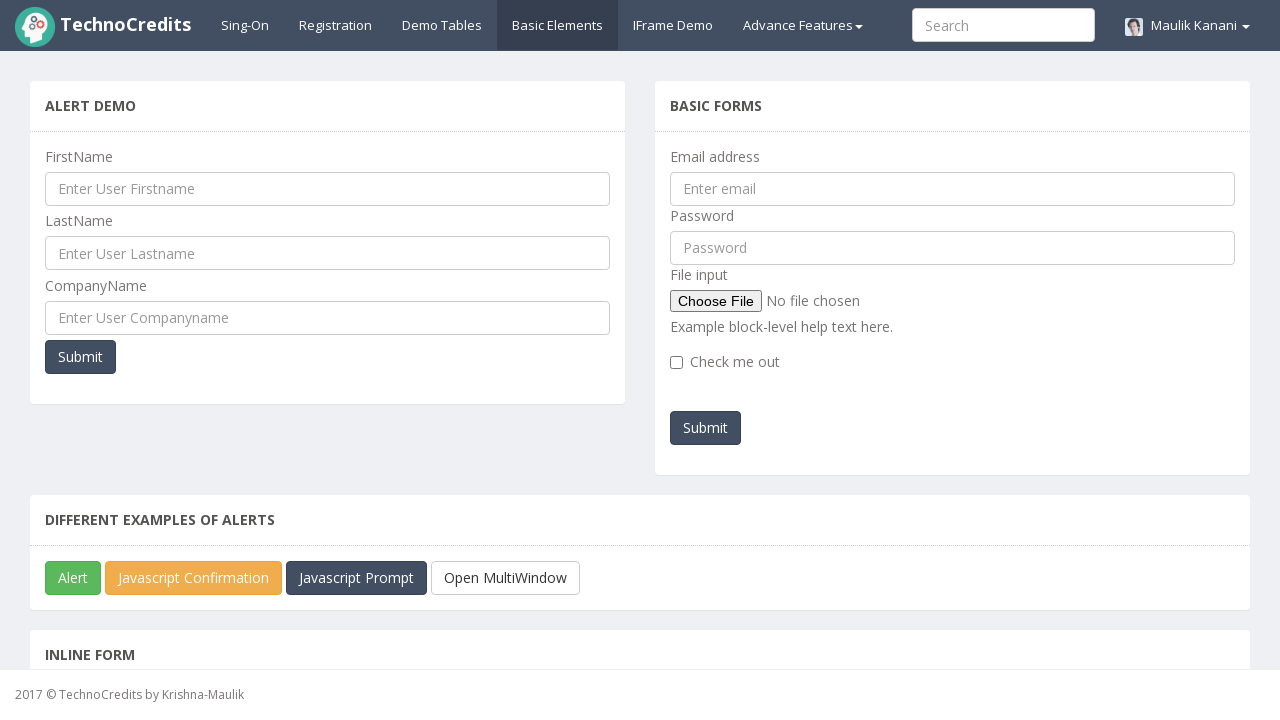

Clicked confirm box button and accepted dialog at (194, 578) on xpath=//button[@id='javascriptConfirmBox']
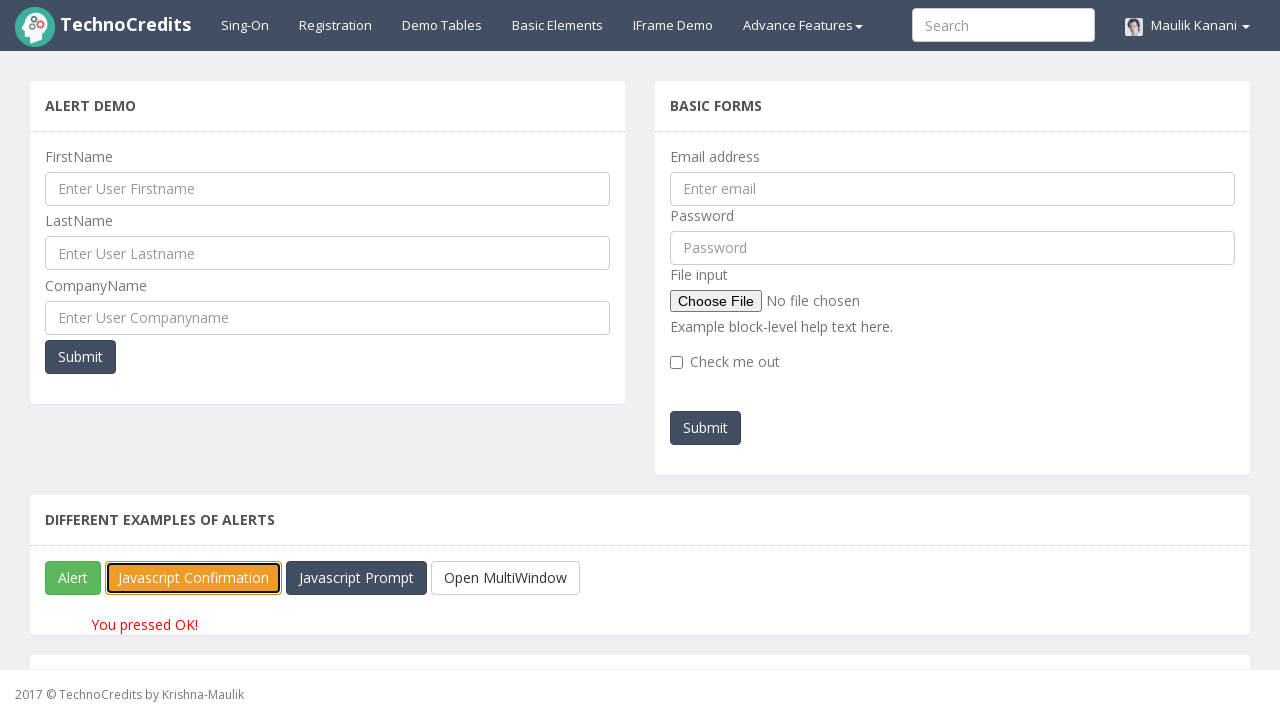

Retrieved OK message from result paragraph
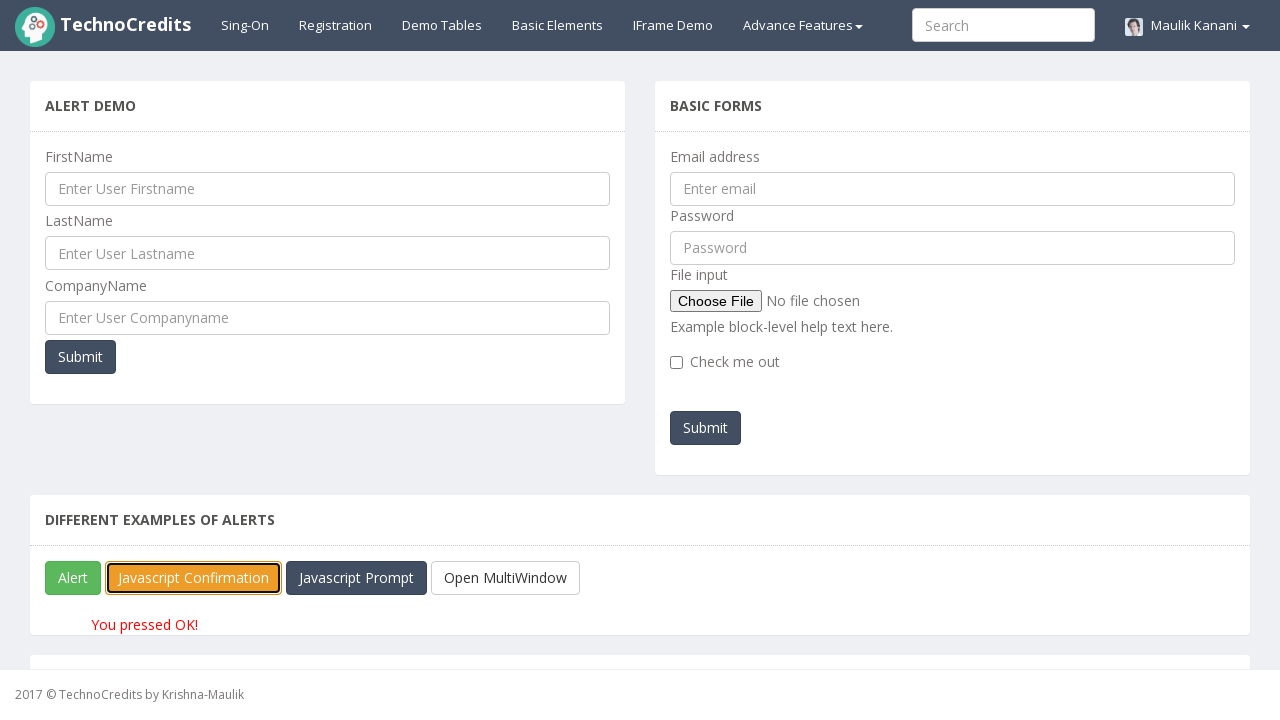

Clicked confirm box button and dismissed dialog at (194, 578) on xpath=//button[@id='javascriptConfirmBox']
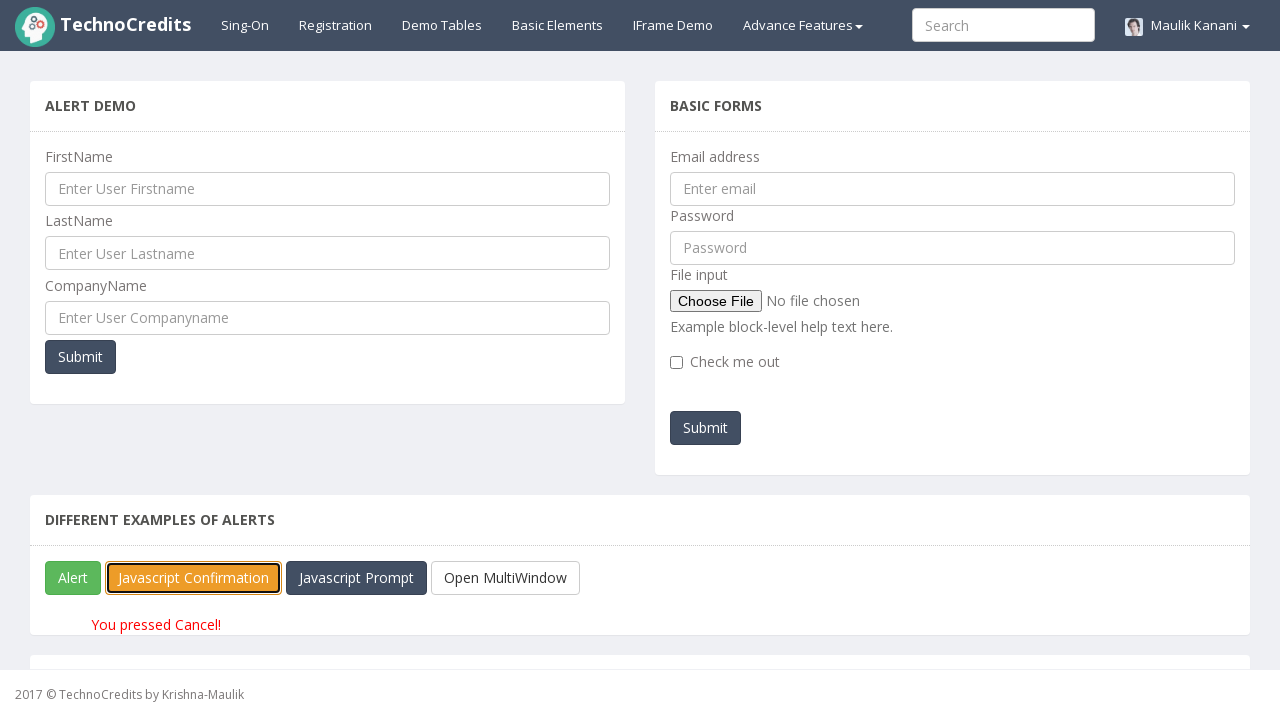

Retrieved Cancel message from result paragraph
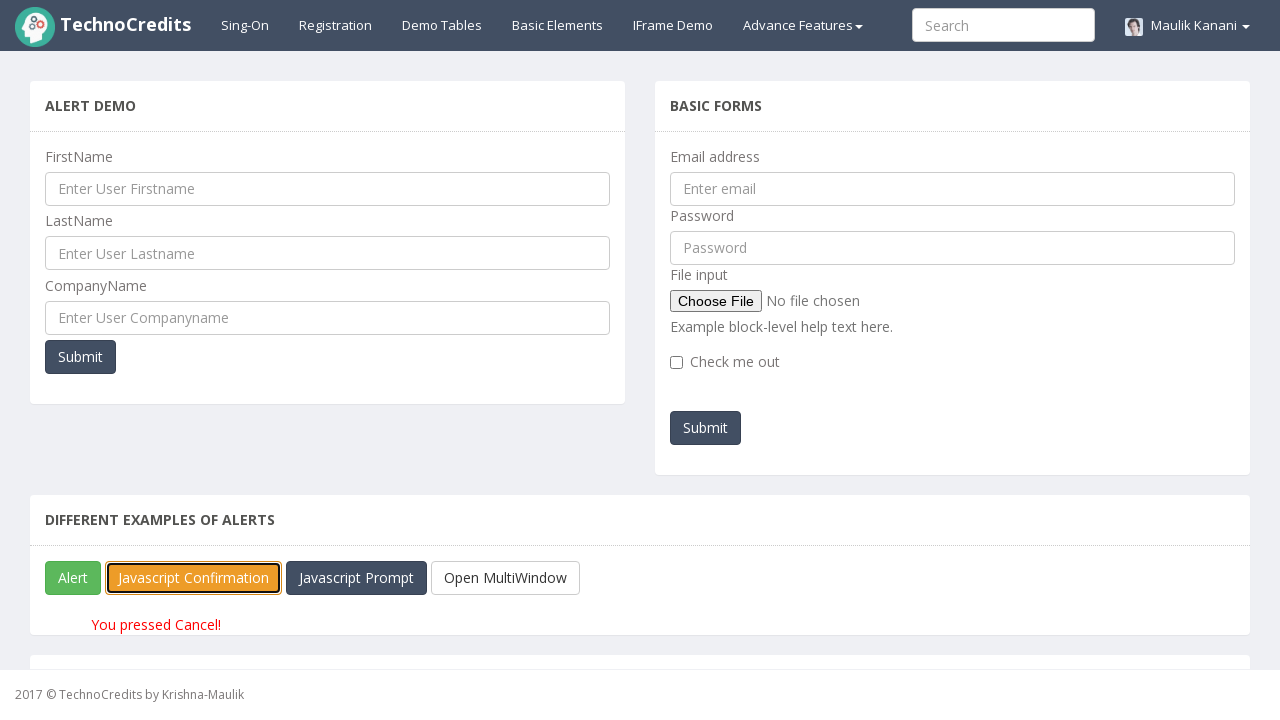

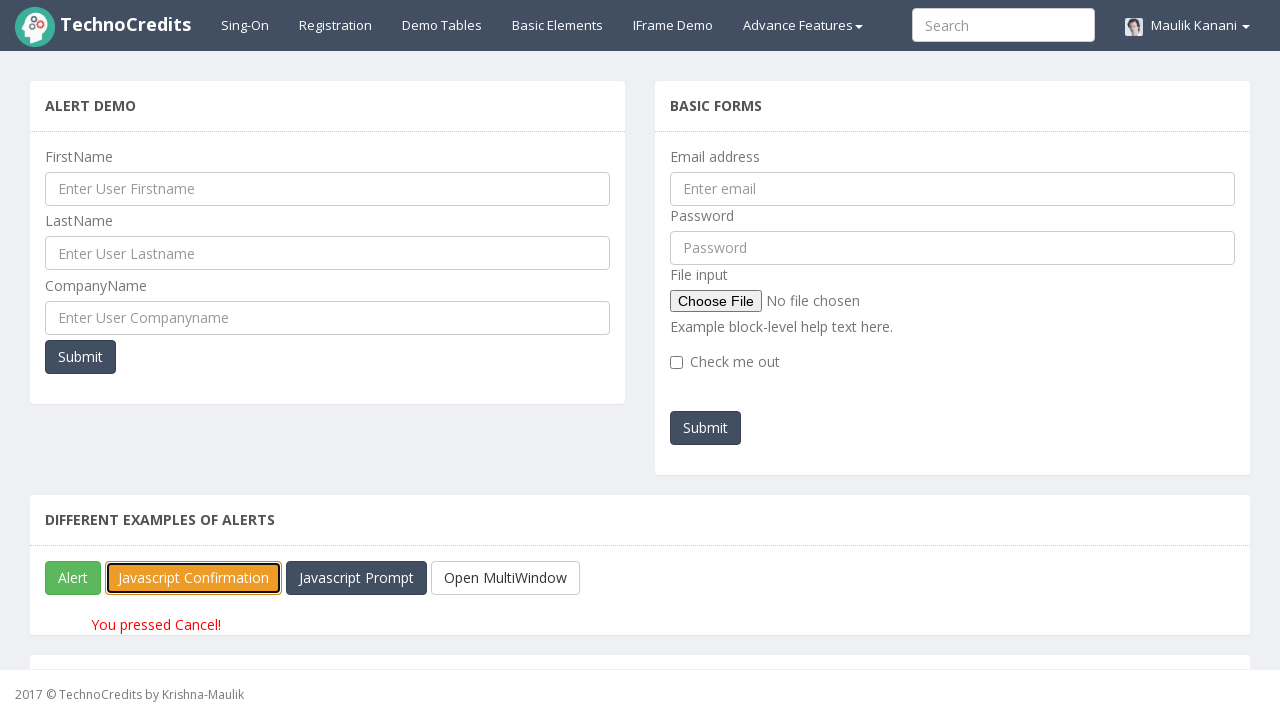